Tests editing a task and clicking outside to confirm the edit

Starting URL: https://todomvc4tasj.herokuapp.com/

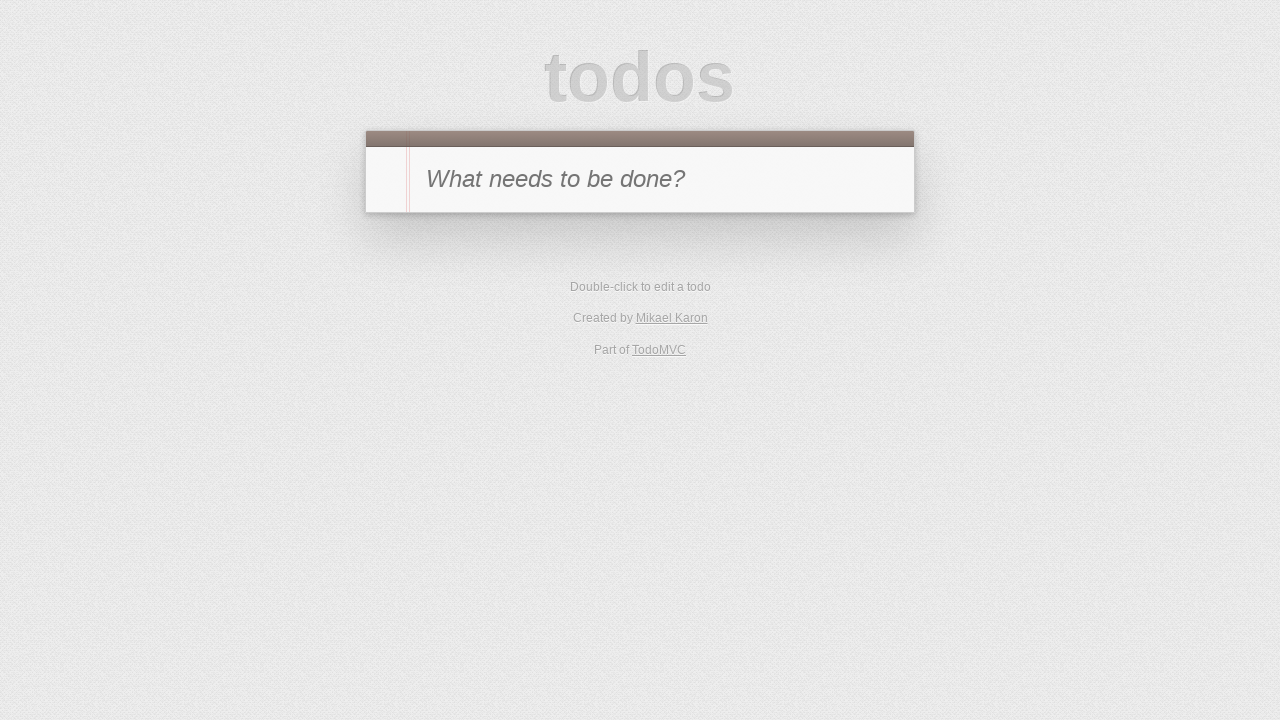

Set initial state with two active tasks in localStorage
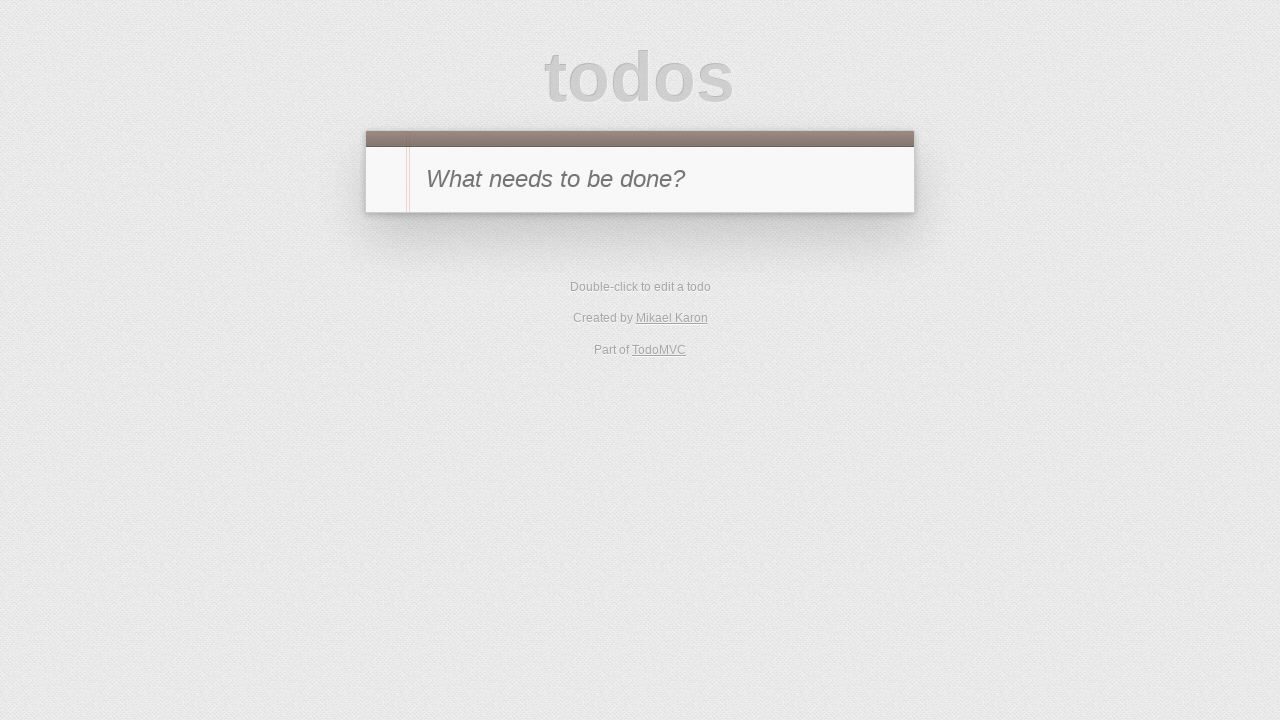

Reloaded page to load tasks from localStorage
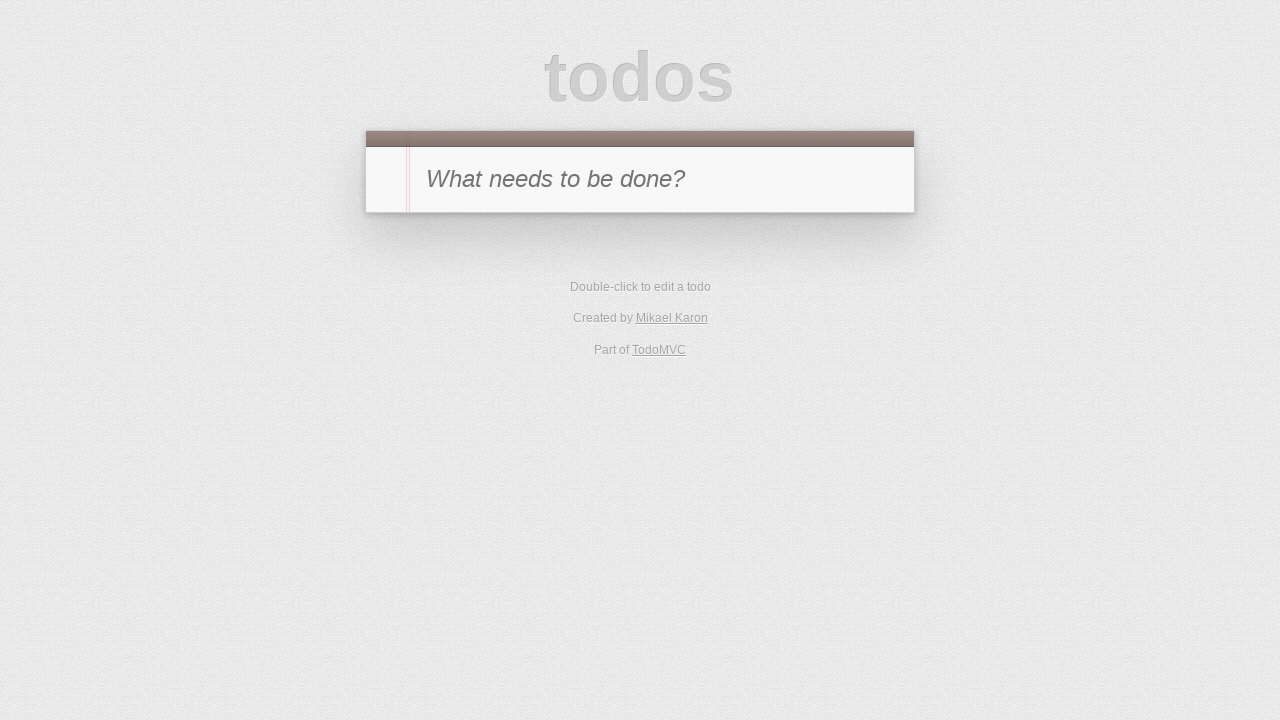

Double-clicked task 'a' to start editing at (640, 242) on #todo-list li:has-text('a')
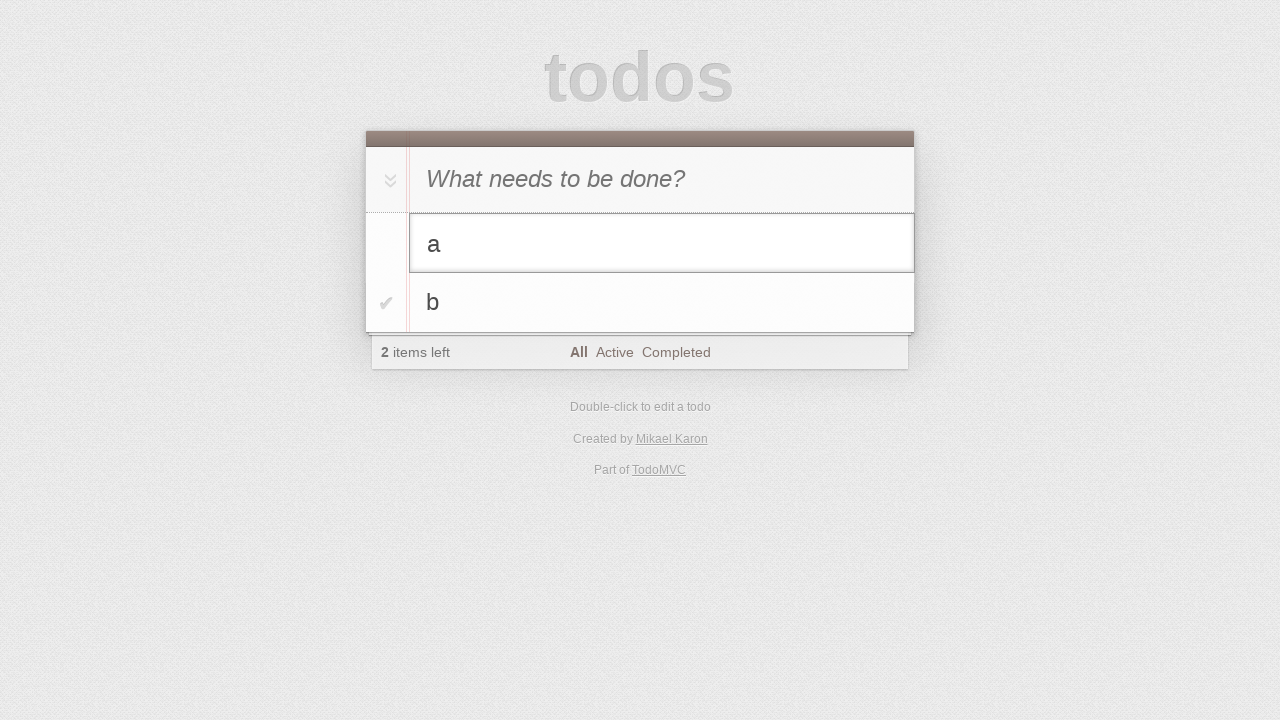

Filled edit field with 'a edited' on #todo-list li.editing .edit
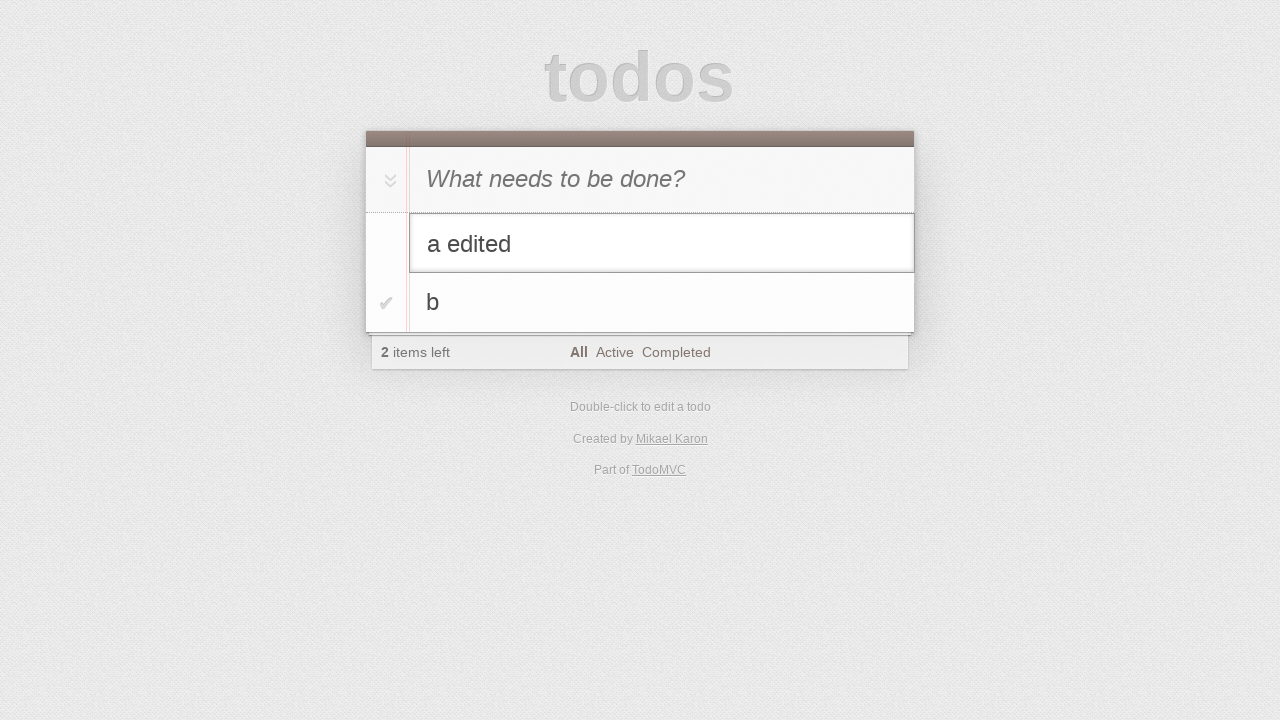

Clicked outside the edit field on new-todo input to confirm edit at (640, 179) on #new-todo
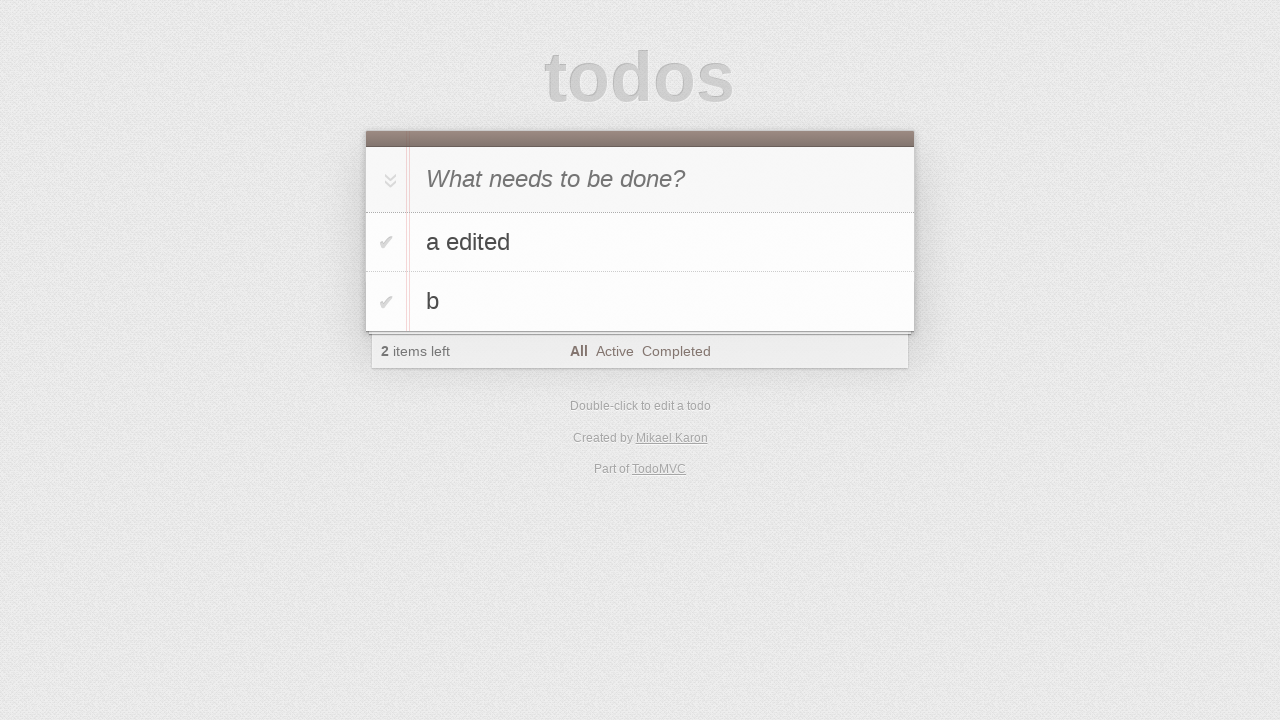

Verified edited task 'a edited' appears in todo list
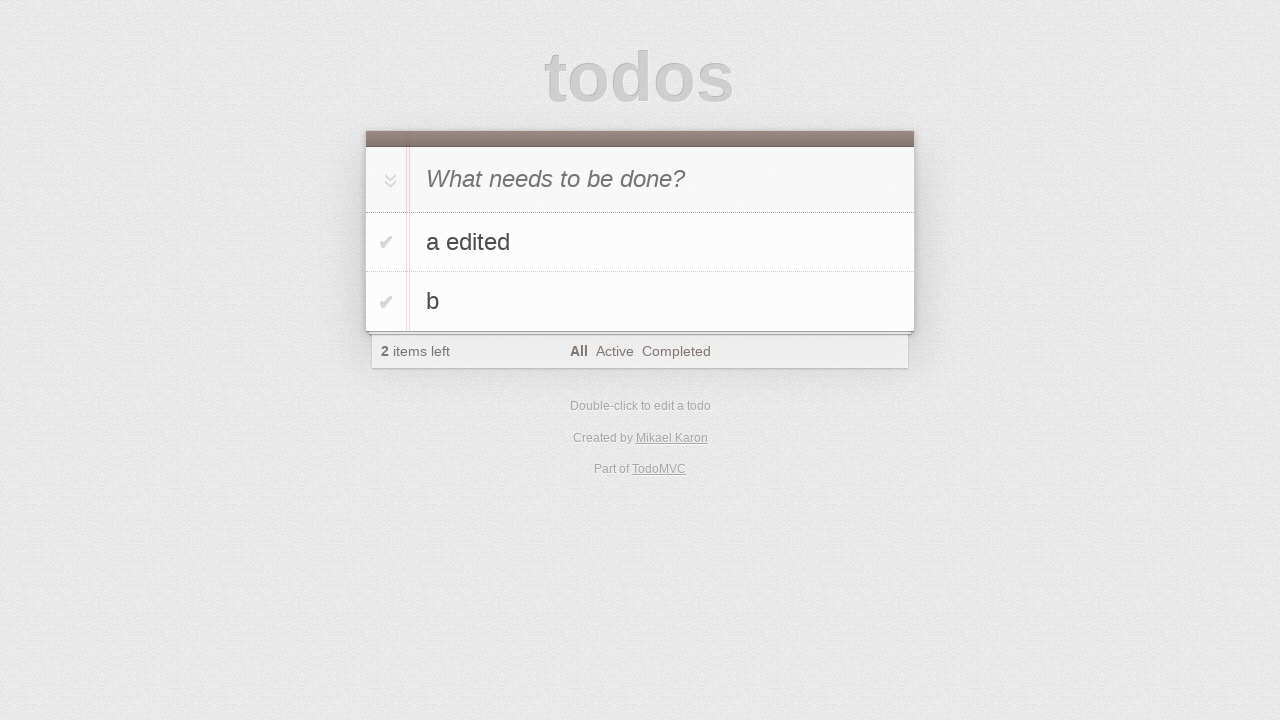

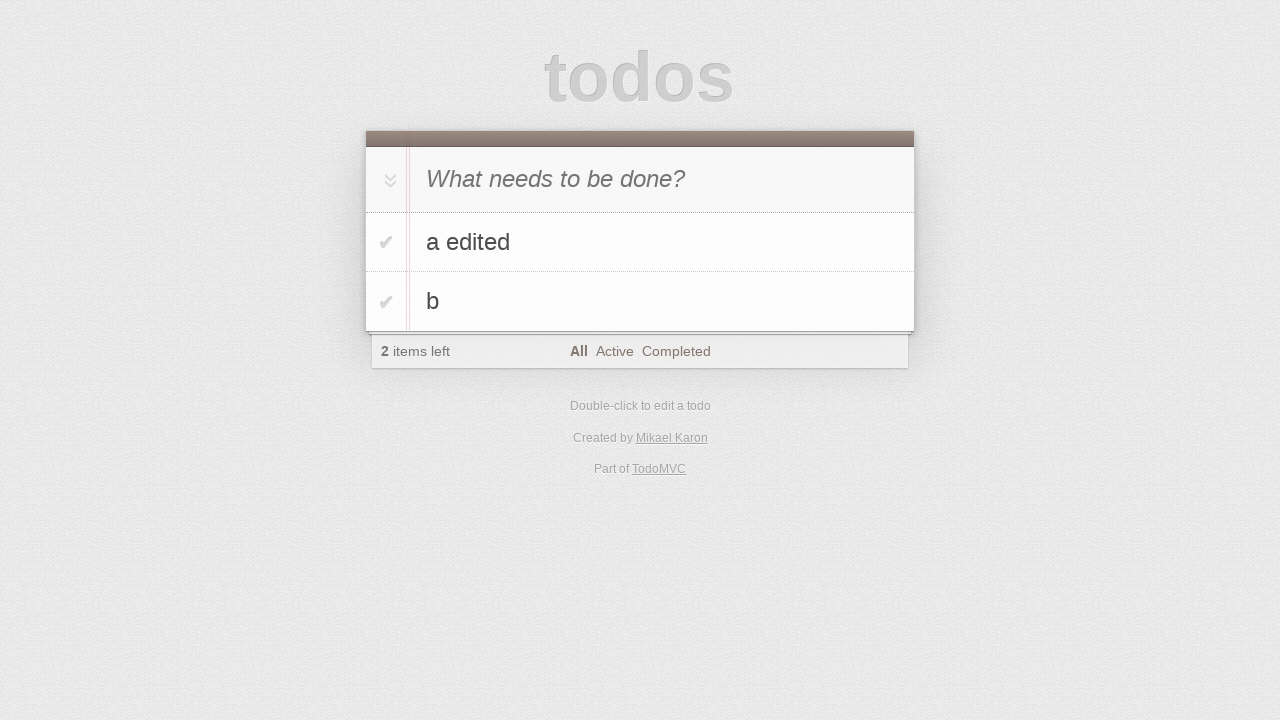